Tests keyboard input actions including typing text, using space and backspace keys

Starting URL: http://sahitest.com/demo/label.htm

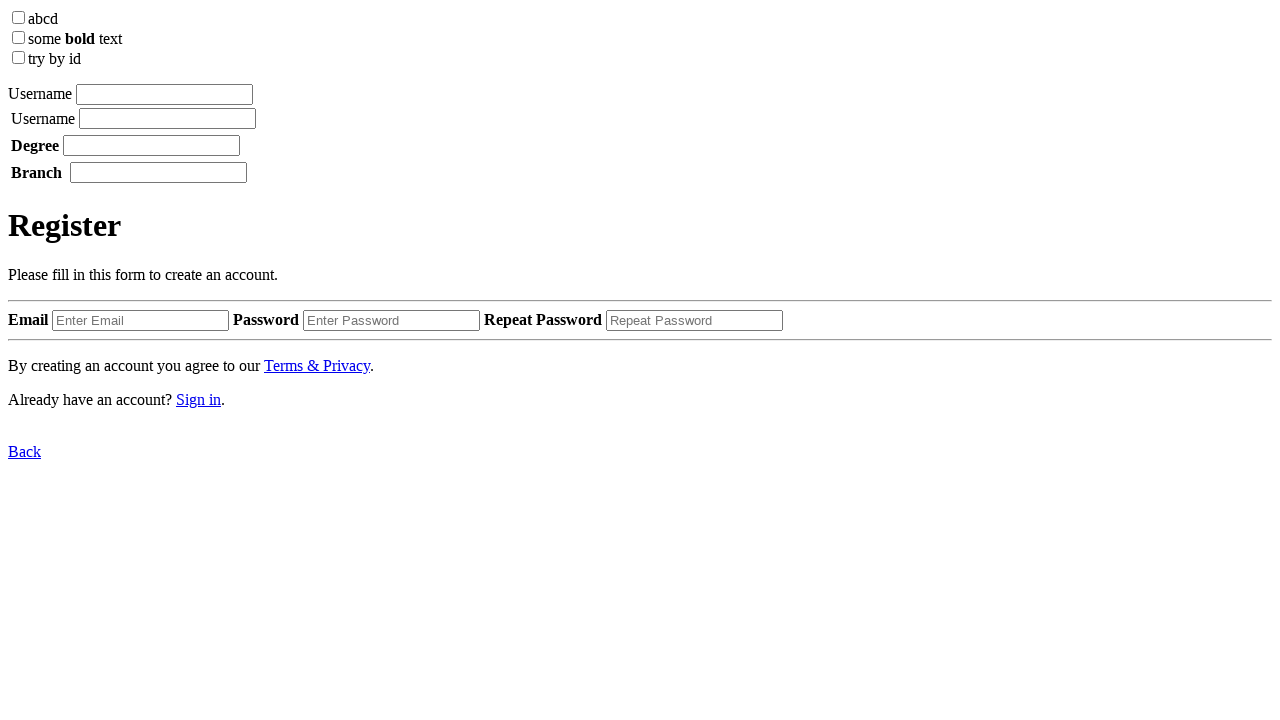

Located input element using XPath
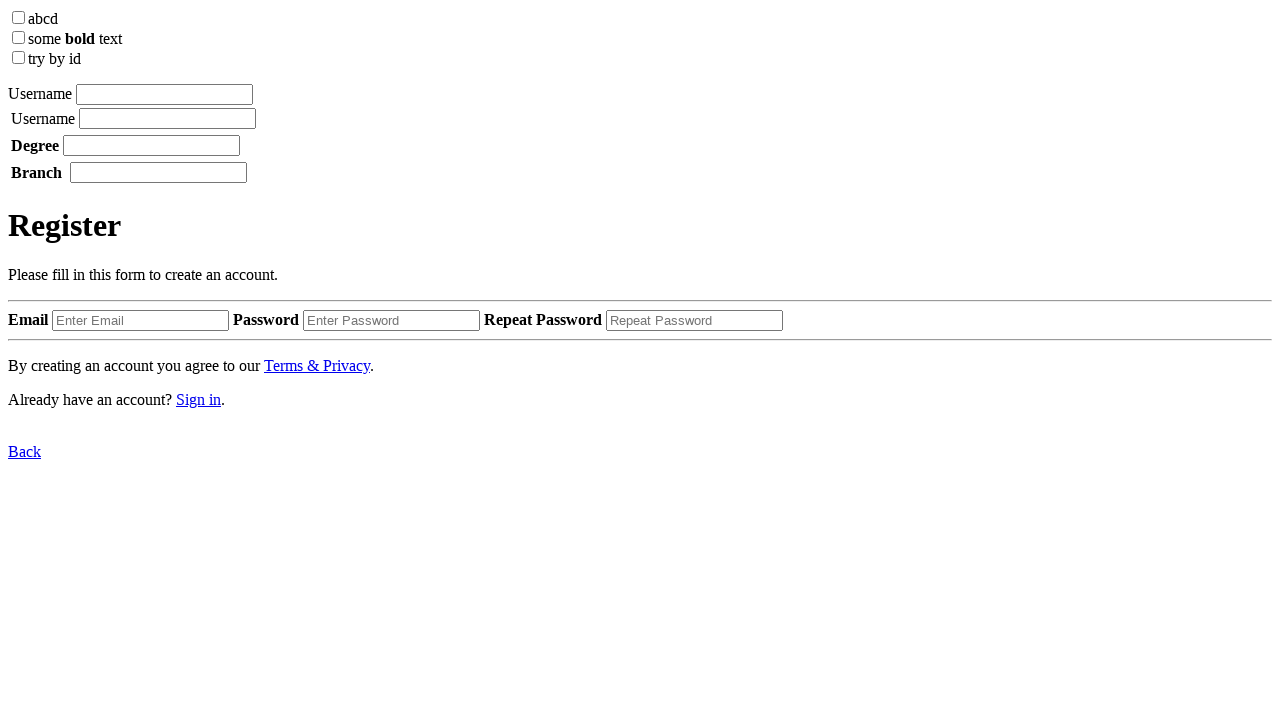

Clicked input element to focus at (164, 94) on xpath=/html/body/label[1]/input
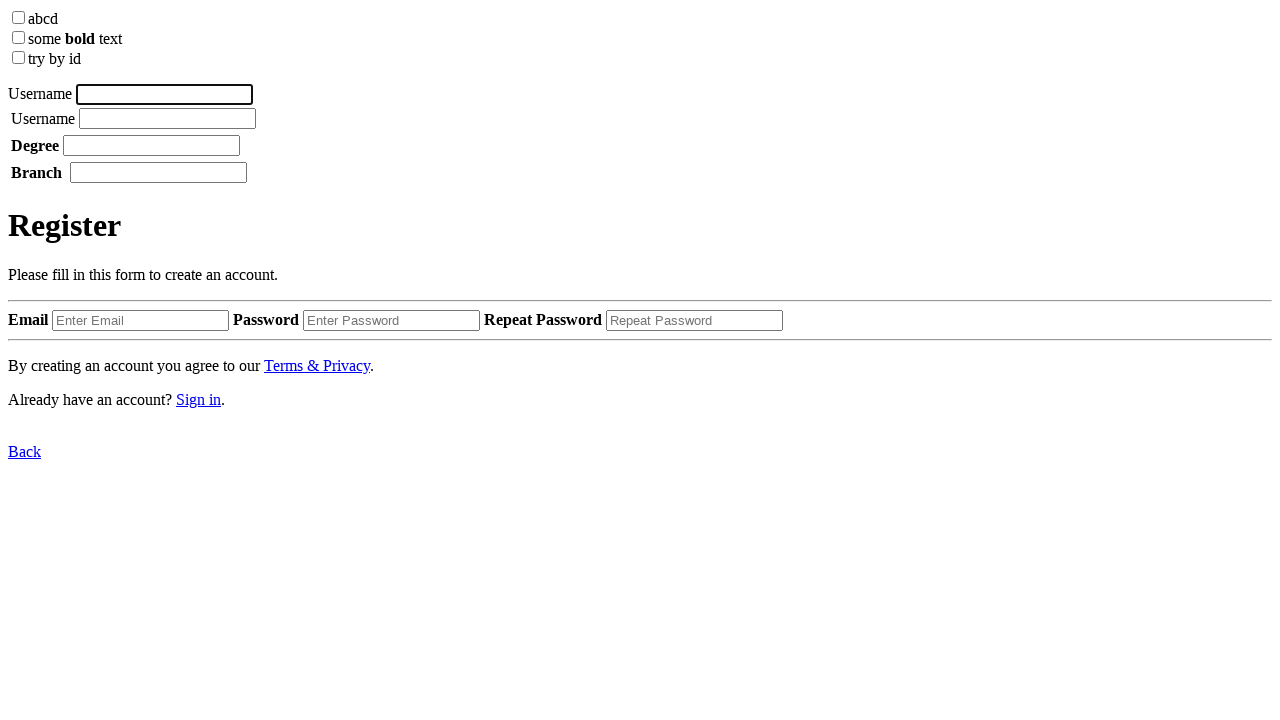

Typed 'hello tom' with 100ms delay between characters on xpath=/html/body/label[1]/input
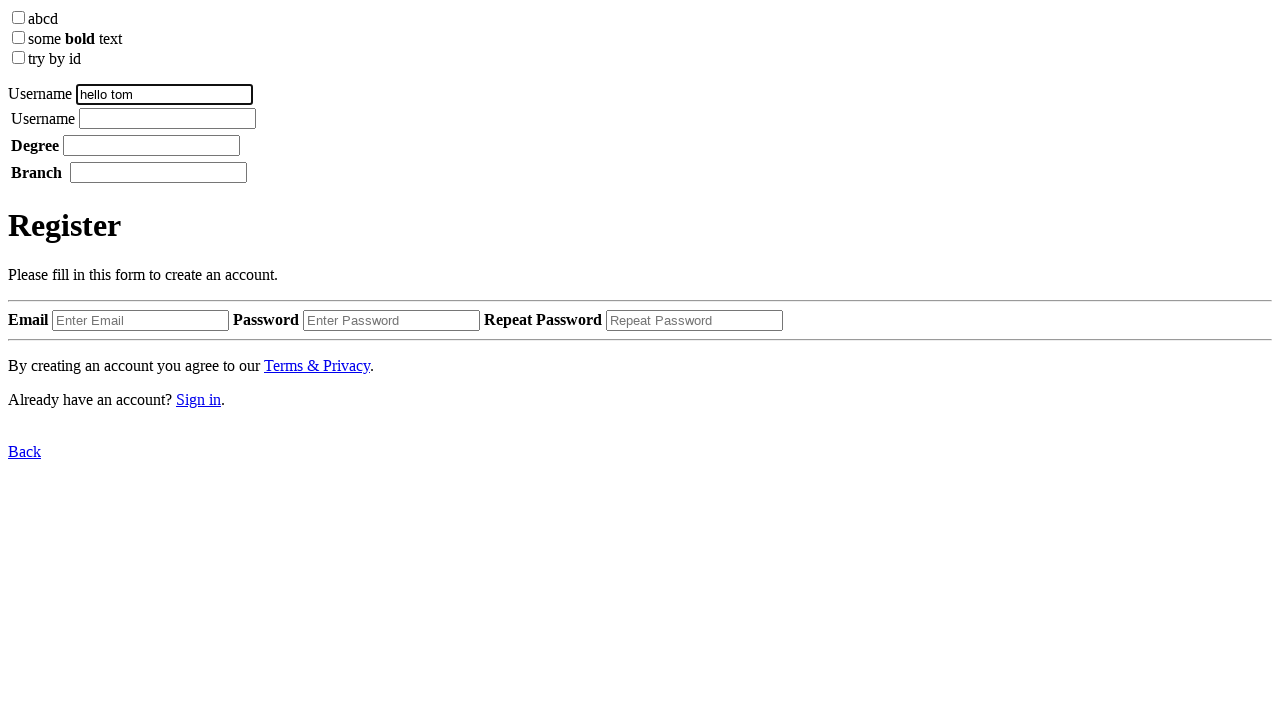

Pressed Backspace key to delete last character
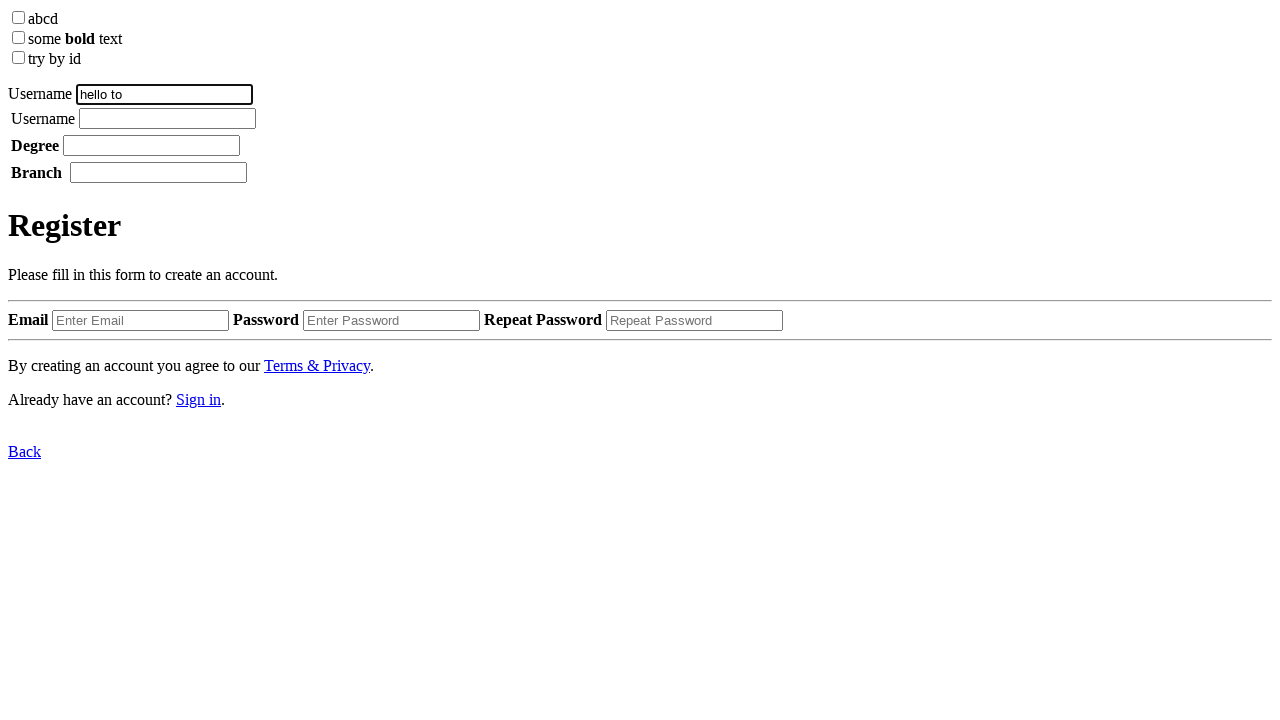

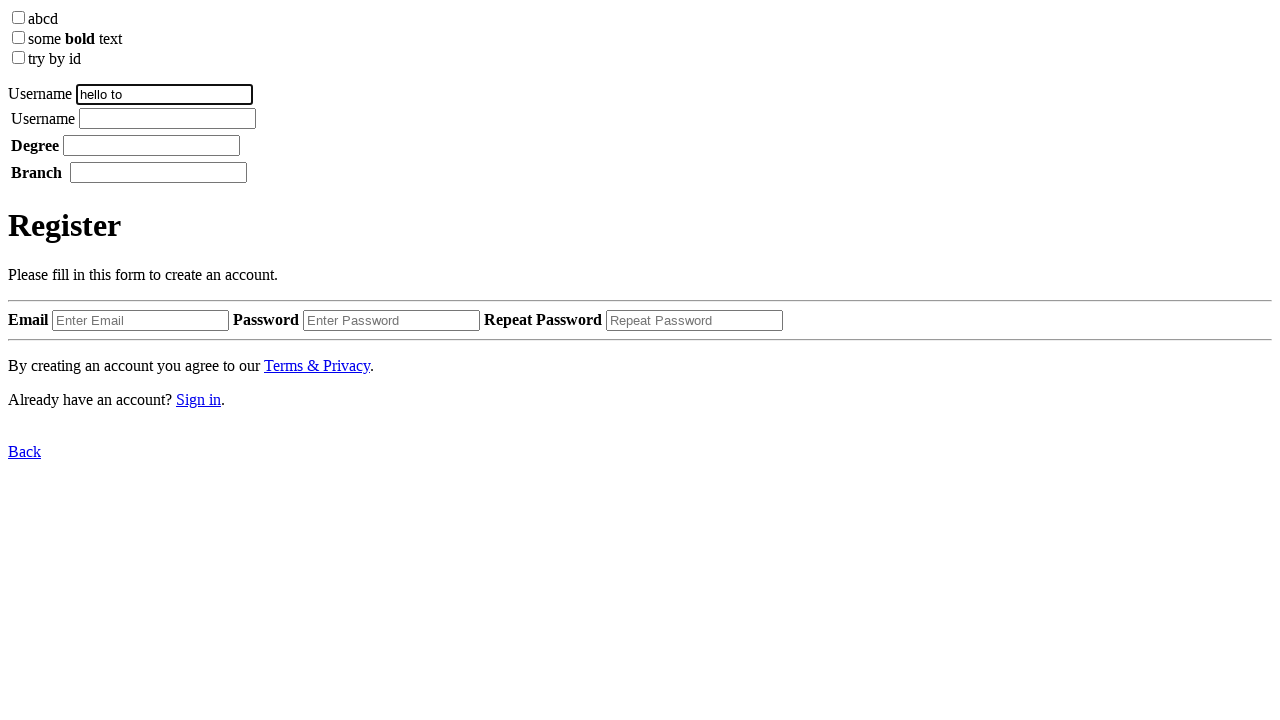